Tests scroll into view functionality by scrolling to the footer of the webpage

Starting URL: http://omayo.blogspot.com

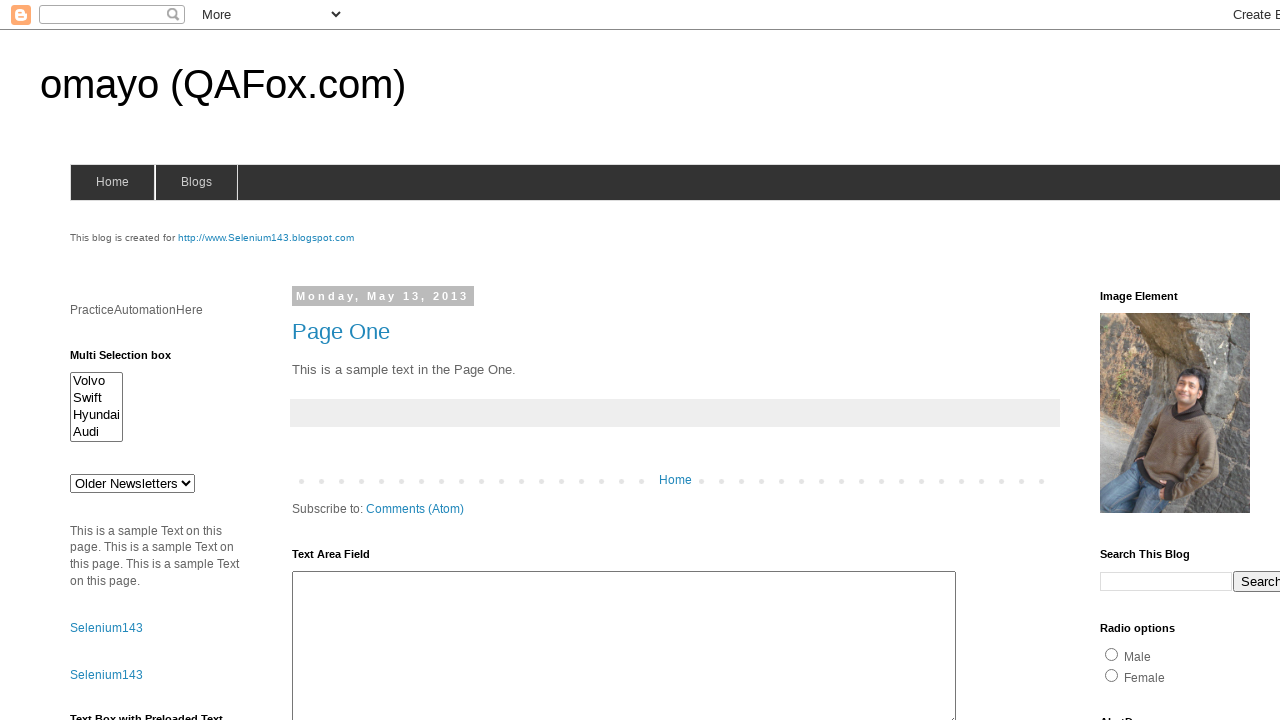

Scrolled footer element into view
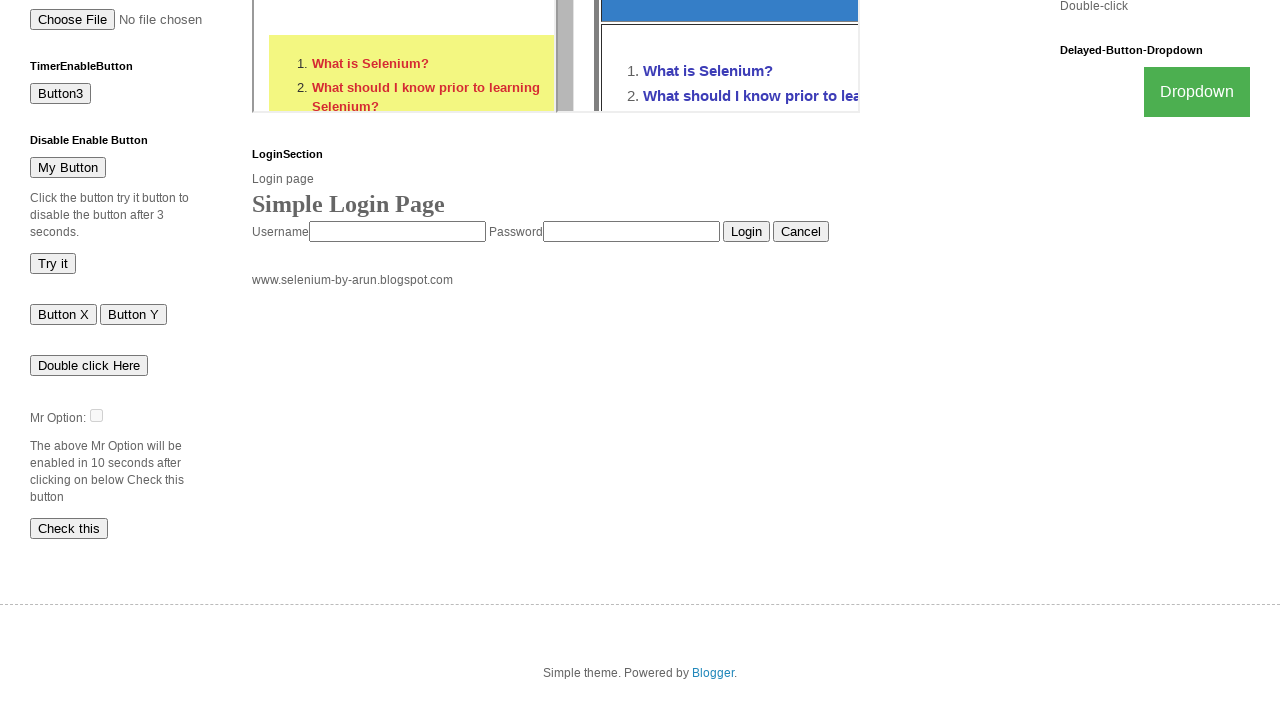

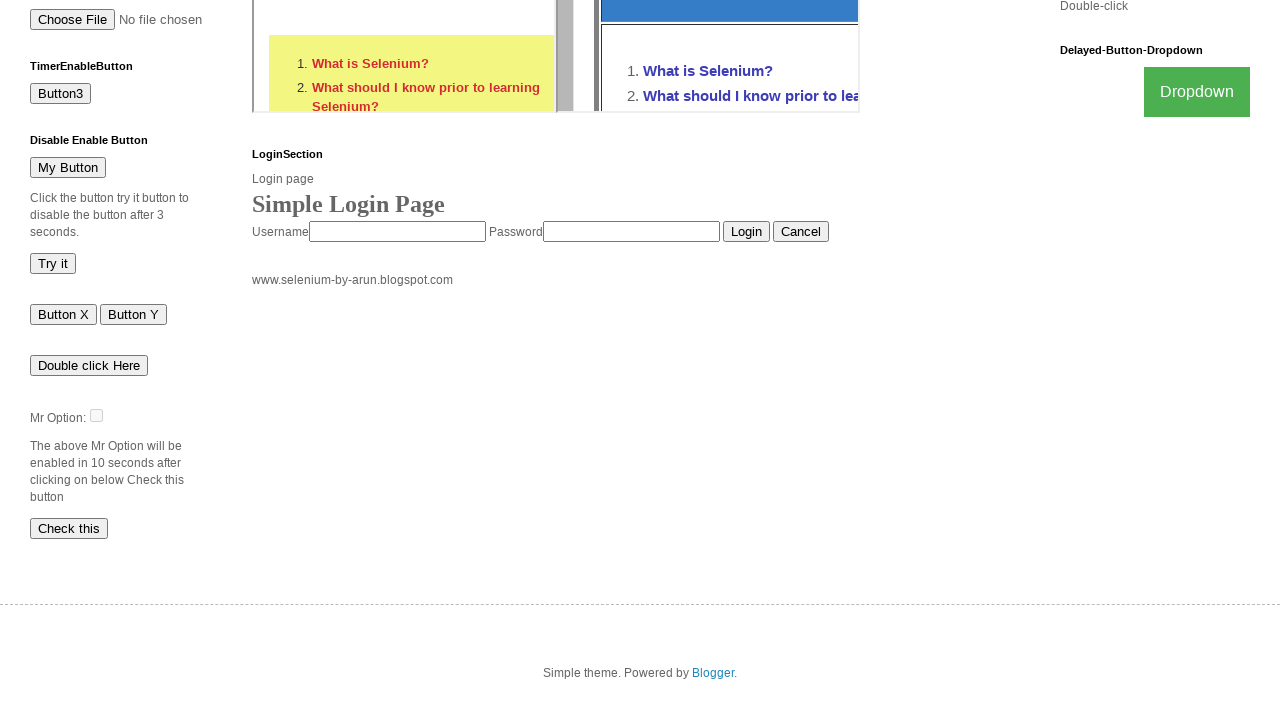